Tests navigation on The Internet demo site by clicking on Dynamic Content link, navigating back, then clicking on Dynamic Controls link to verify page navigation works correctly.

Starting URL: https://the-internet.herokuapp.com

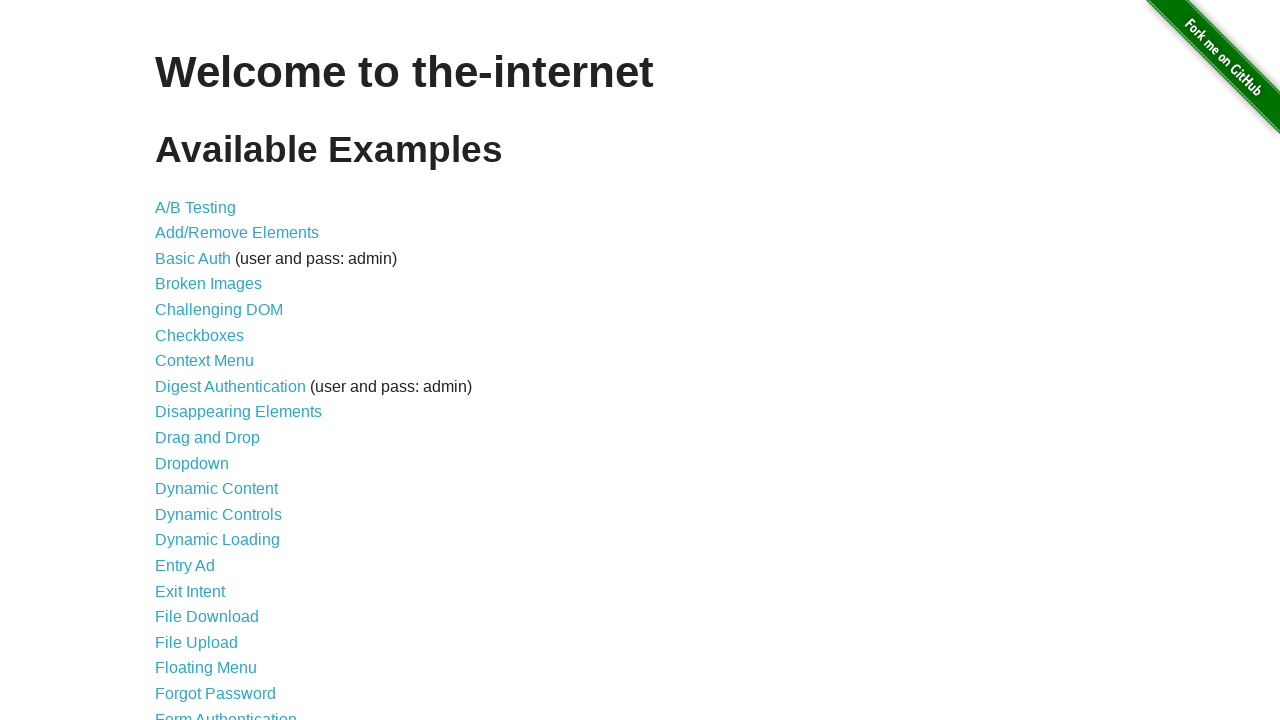

Clicked on Dynamic Content link at (216, 489) on text=Dynamic Content
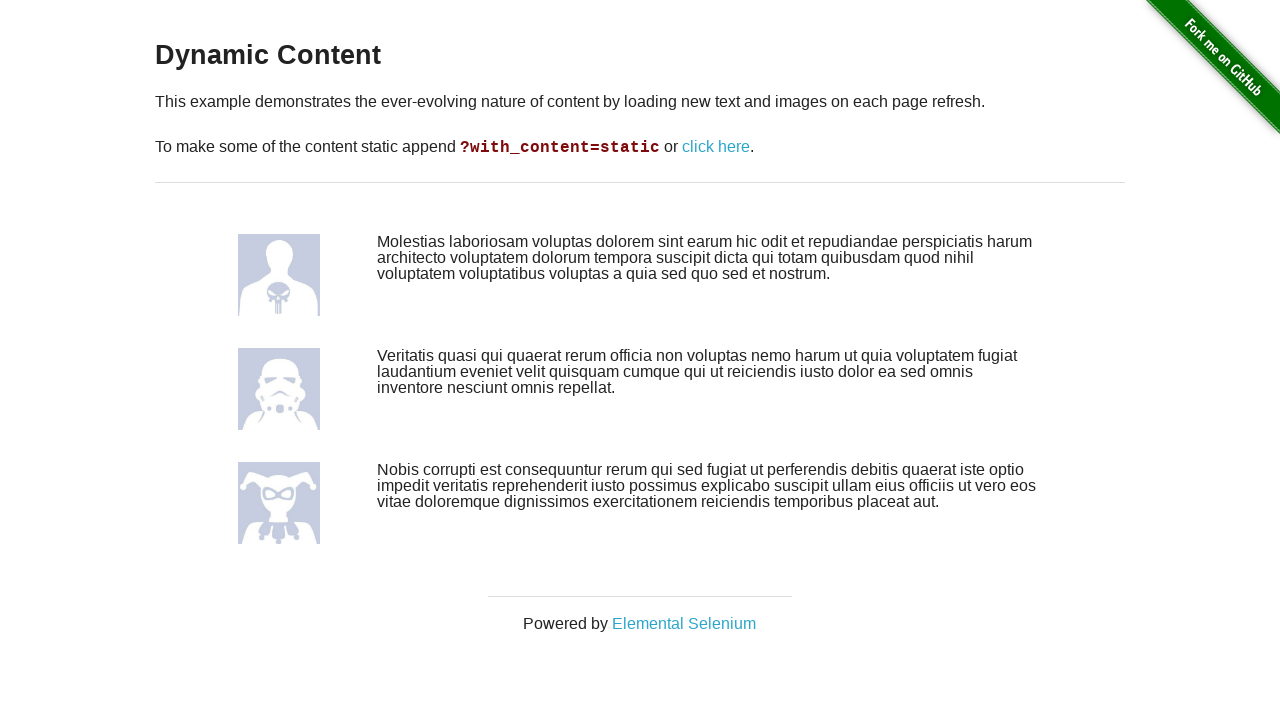

Dynamic Content page loaded
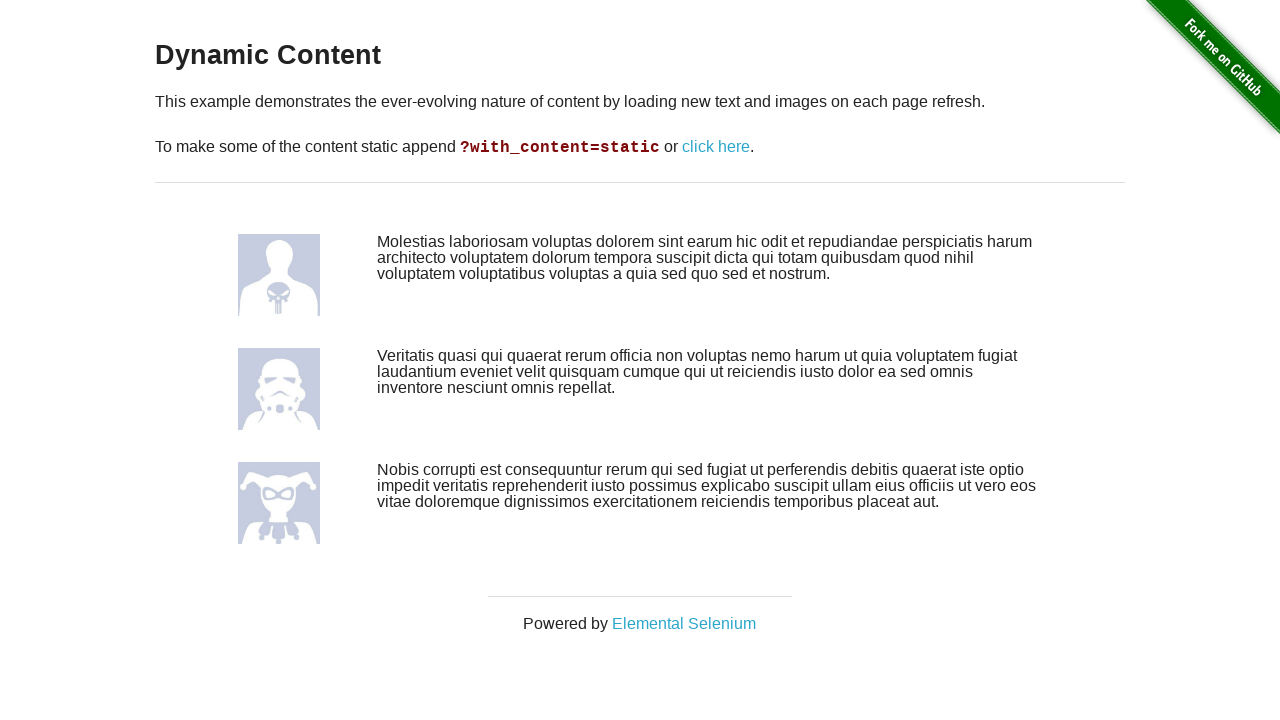

Navigated back to homepage
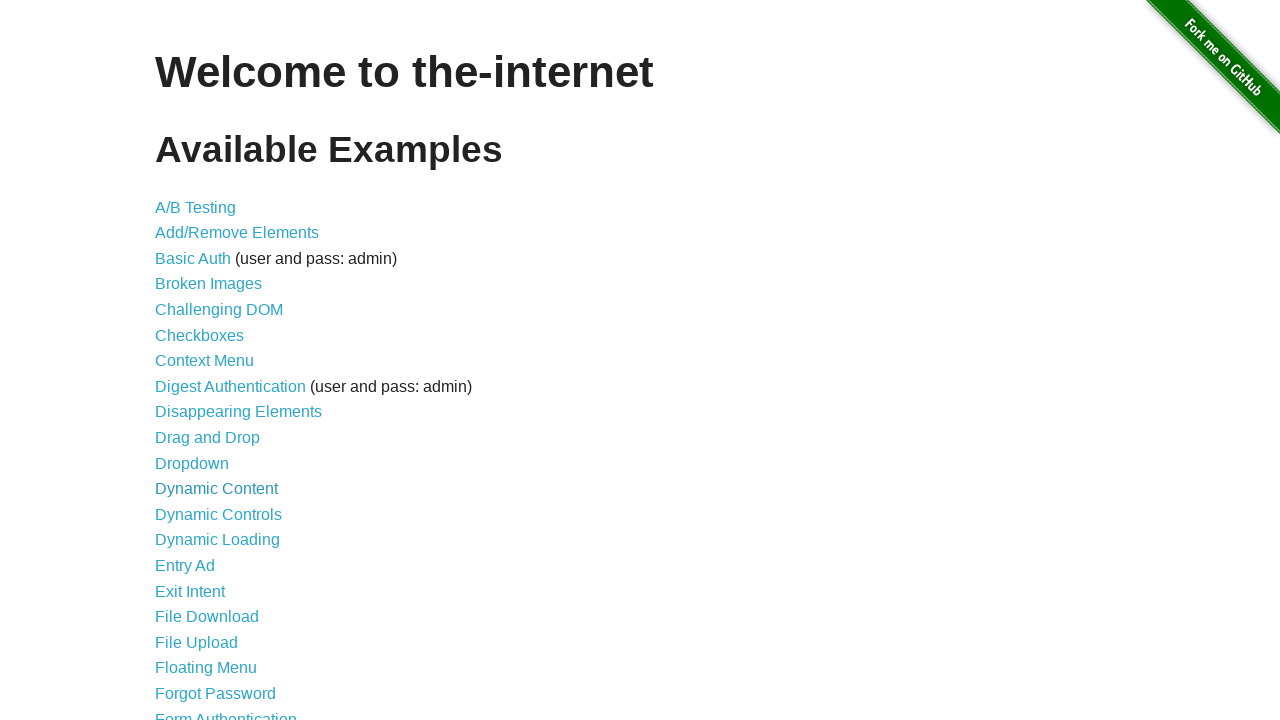

Homepage loaded after navigation
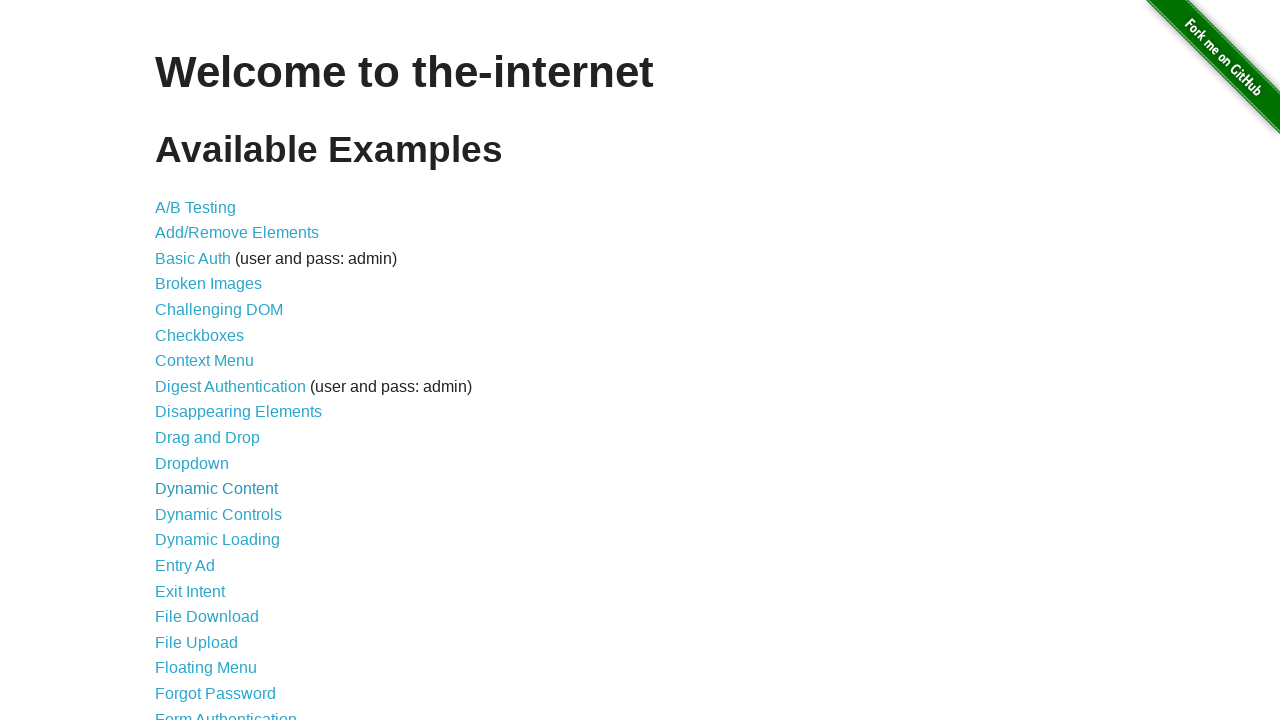

Clicked on Dynamic Controls link at (218, 514) on text=Dynamic Controls
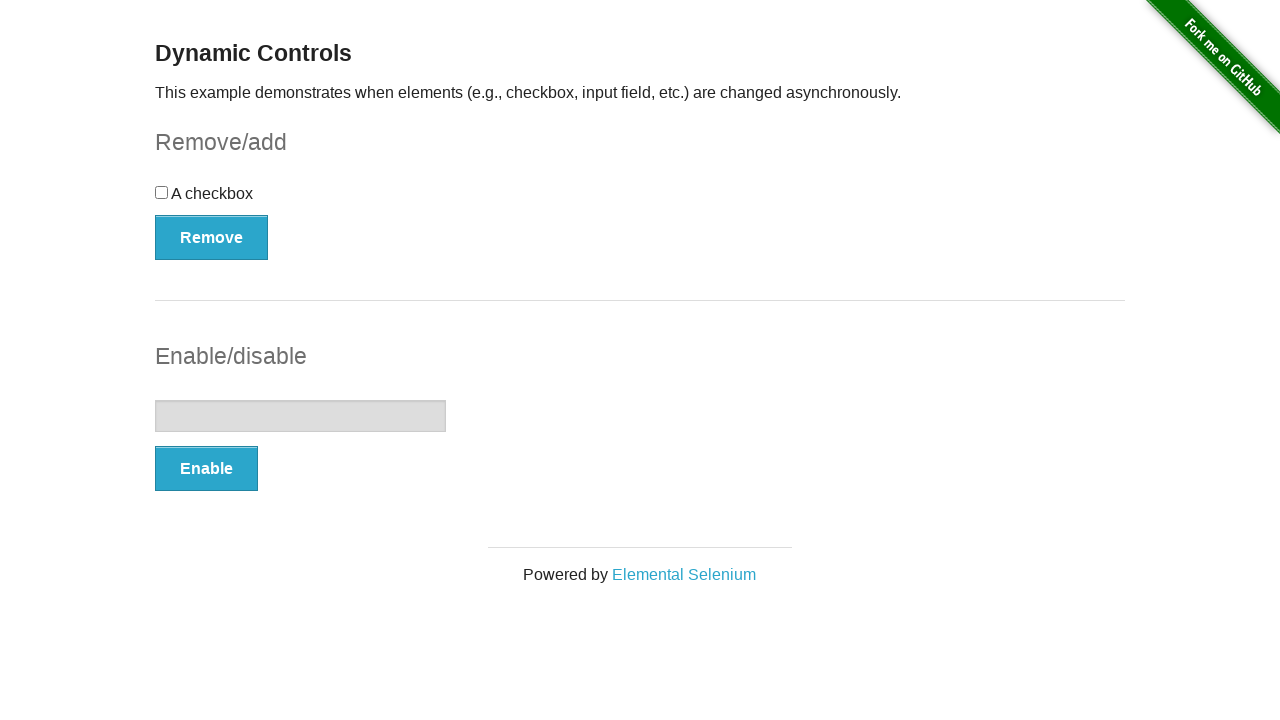

Dynamic Controls page loaded
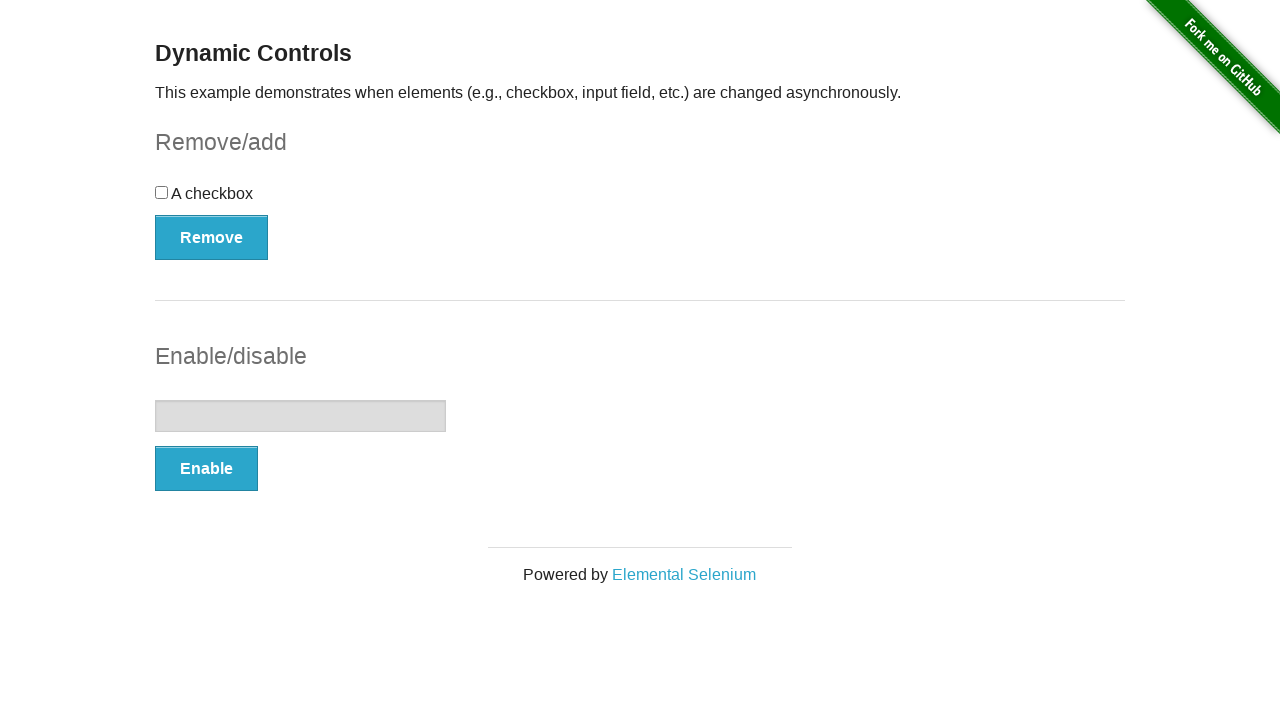

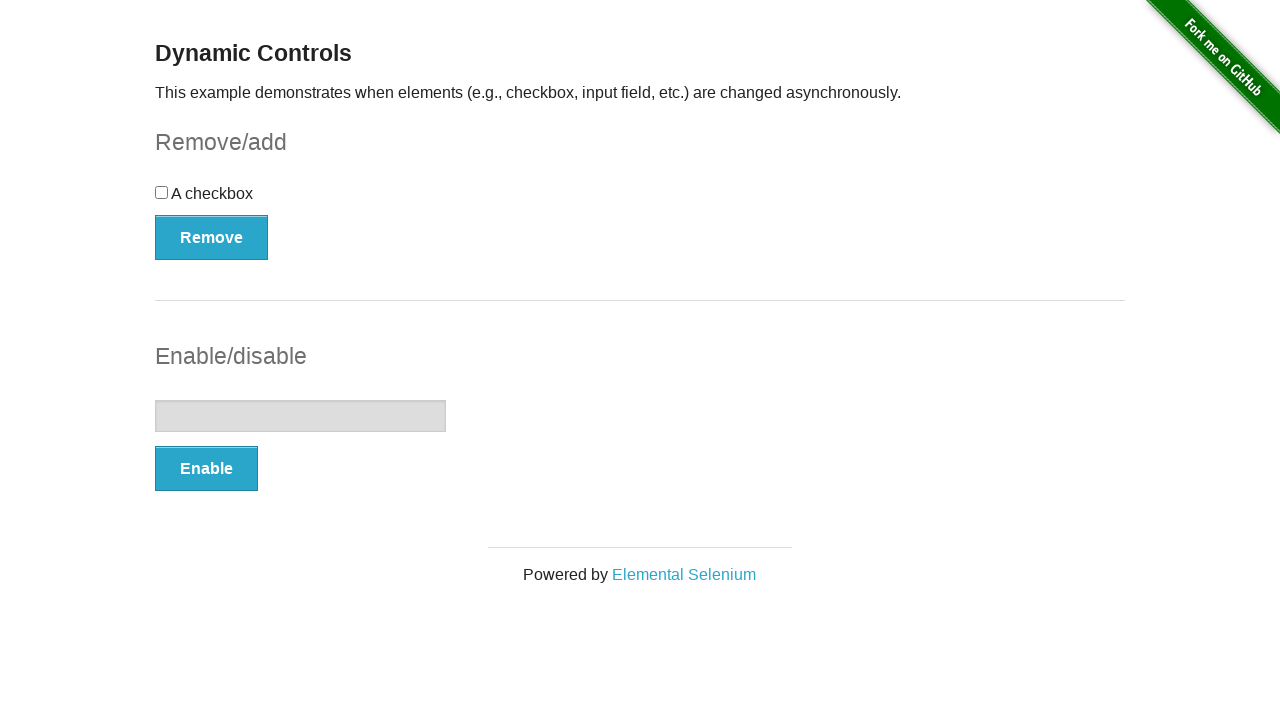